Tests the Brazilian postal code (CEP) search functionality on Correios website by entering a CEP number and clicking the search button

Starting URL: https://buscacepinter.correios.com.br/app/endereco/index.php

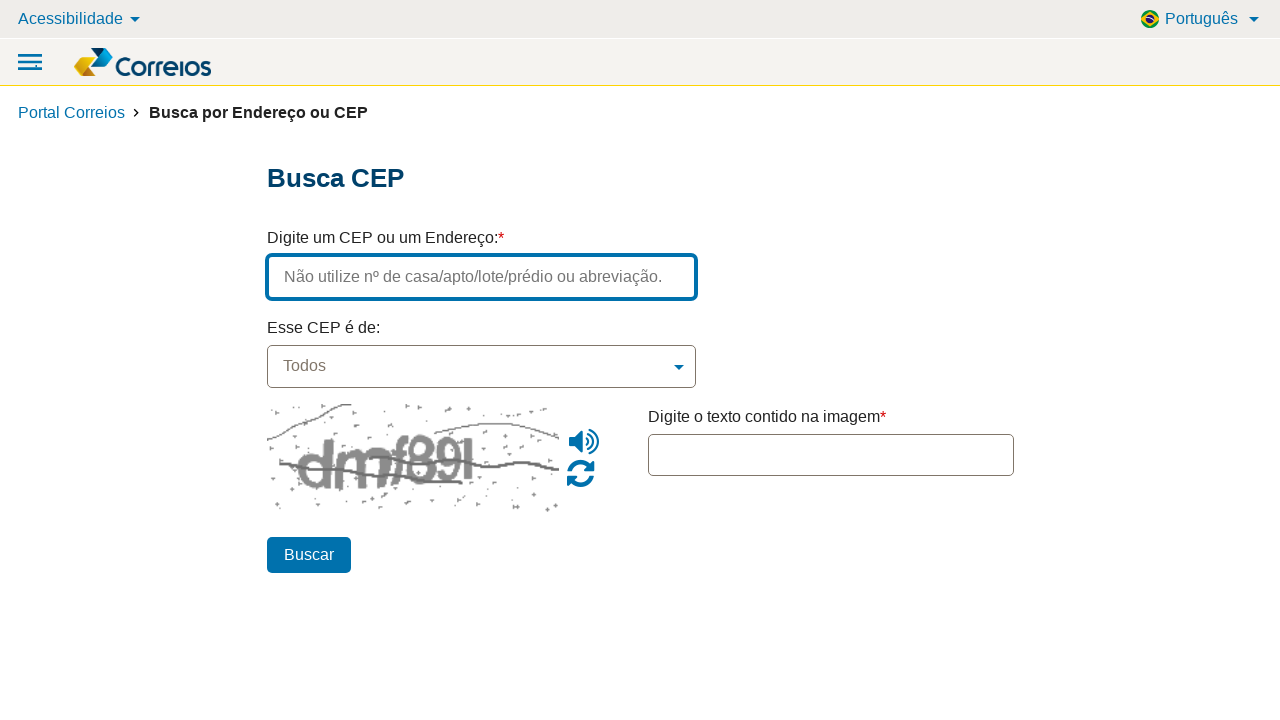

Filled CEP field with postal code '69005-040' on input[name='endereco']
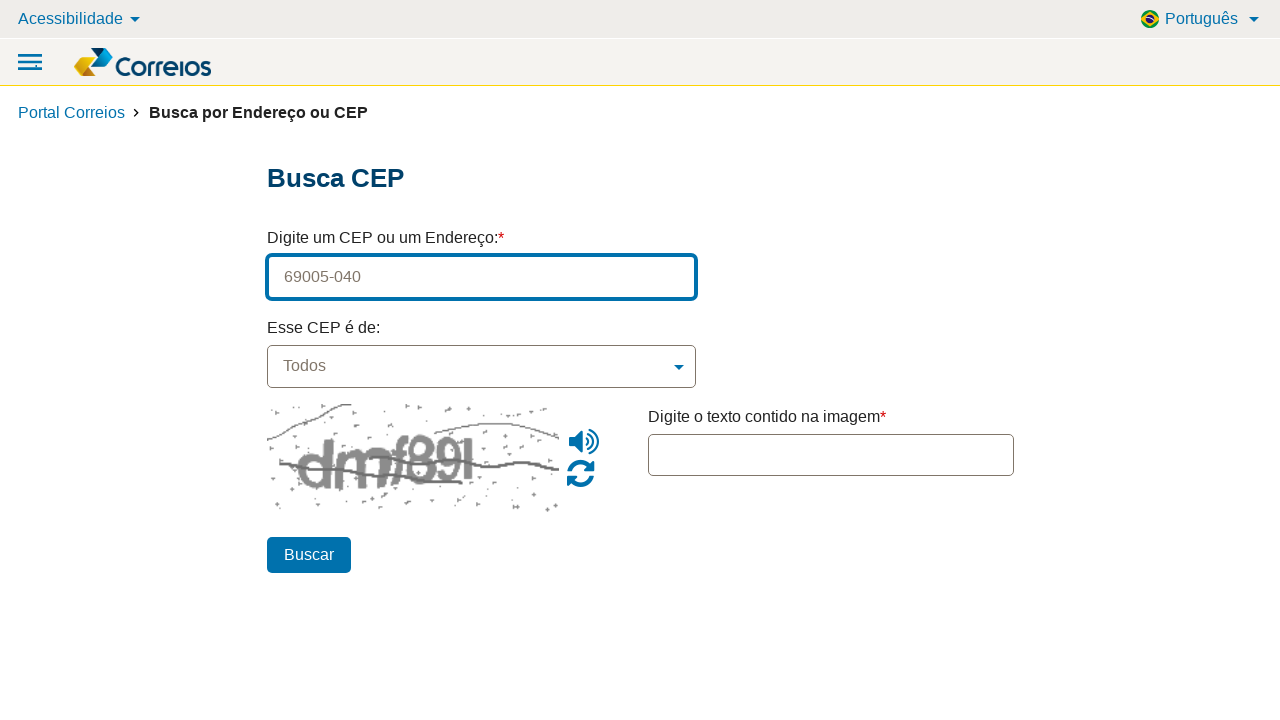

Clicked search button to query CEP at (308, 555) on button[name='btn_pesquisar']
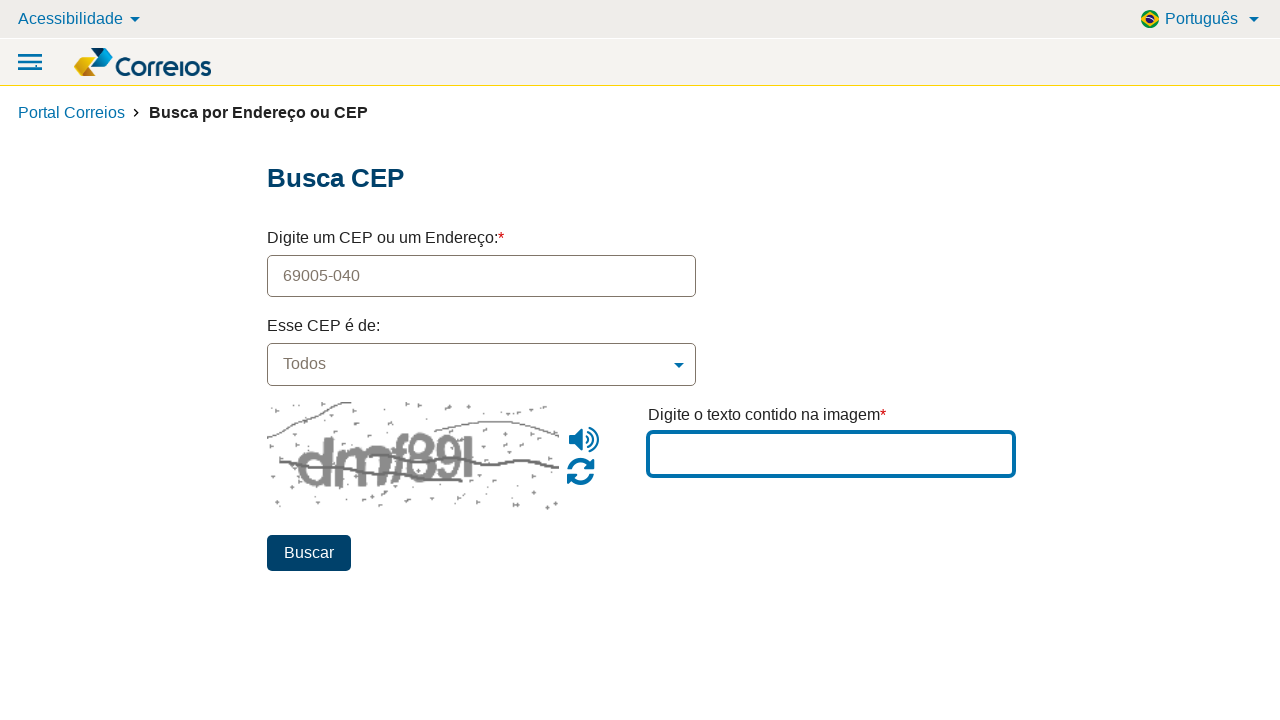

Waited for page to reach networkidle state - results loaded
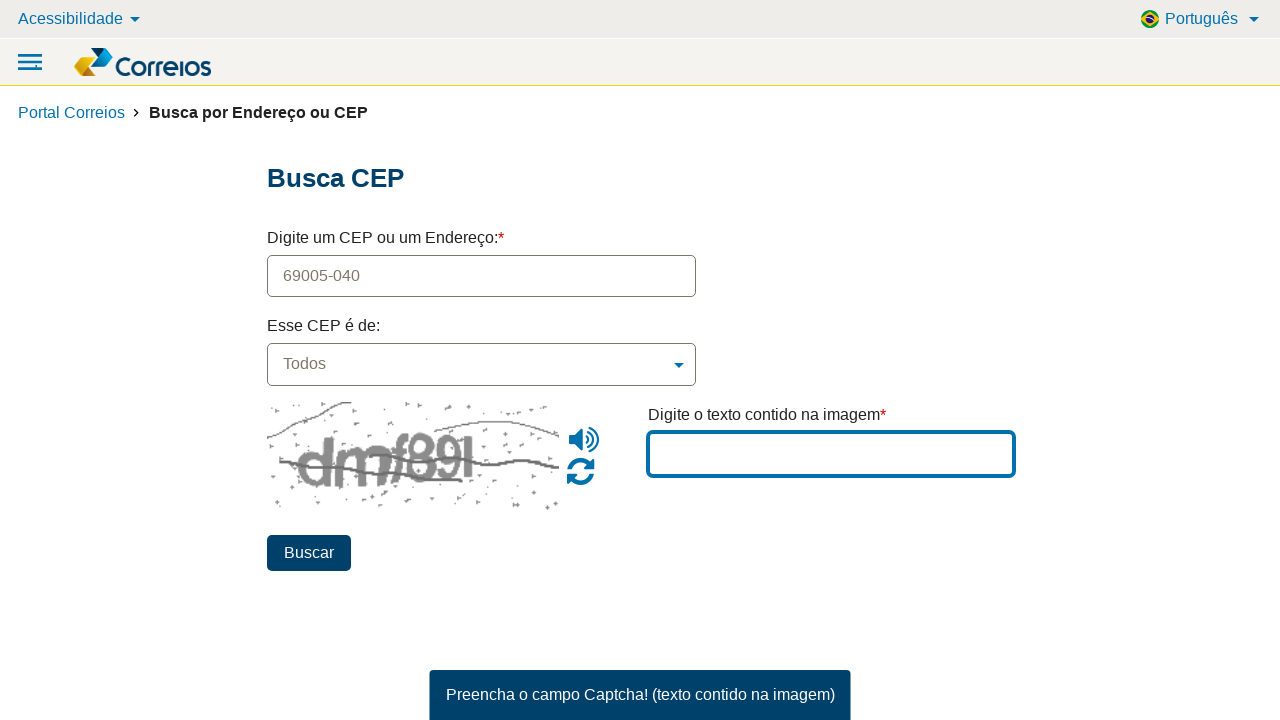

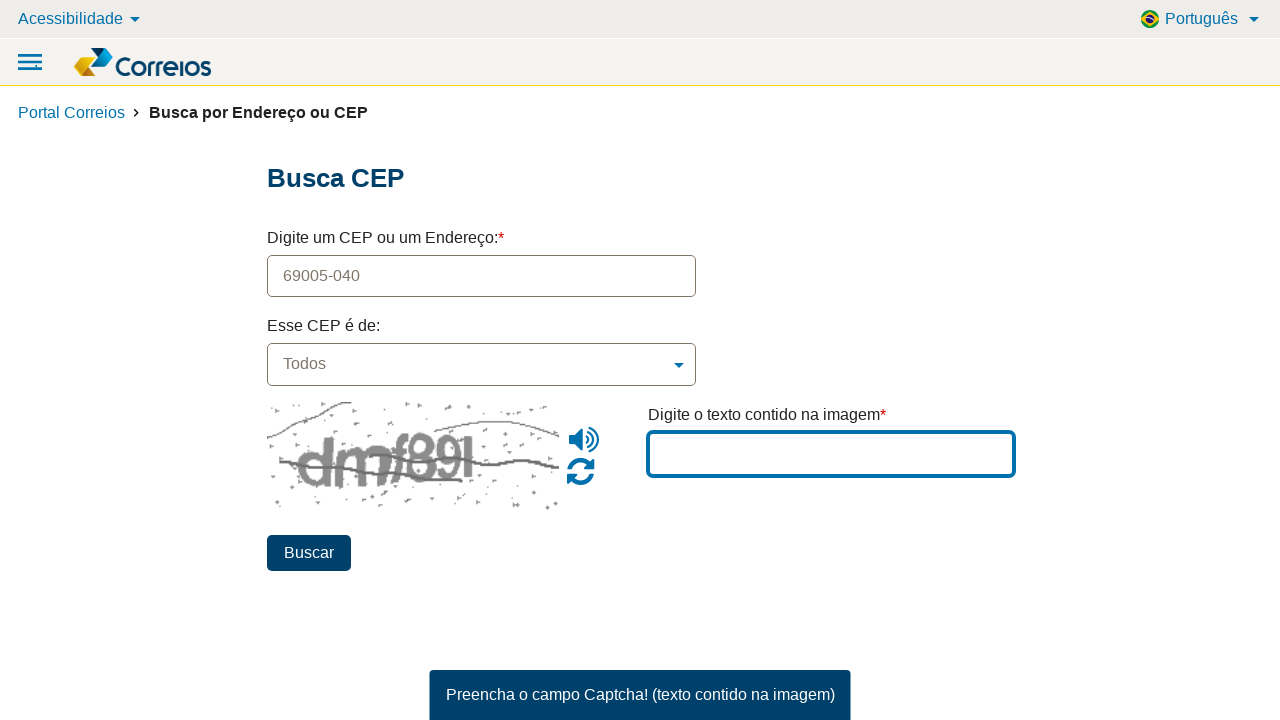